Tests the shopping cart flow by adding a product to cart, navigating to the cart page, and proceeding to checkout on a practice e-commerce site.

Starting URL: https://rahulshettyacademy.com/angularpractice/shop

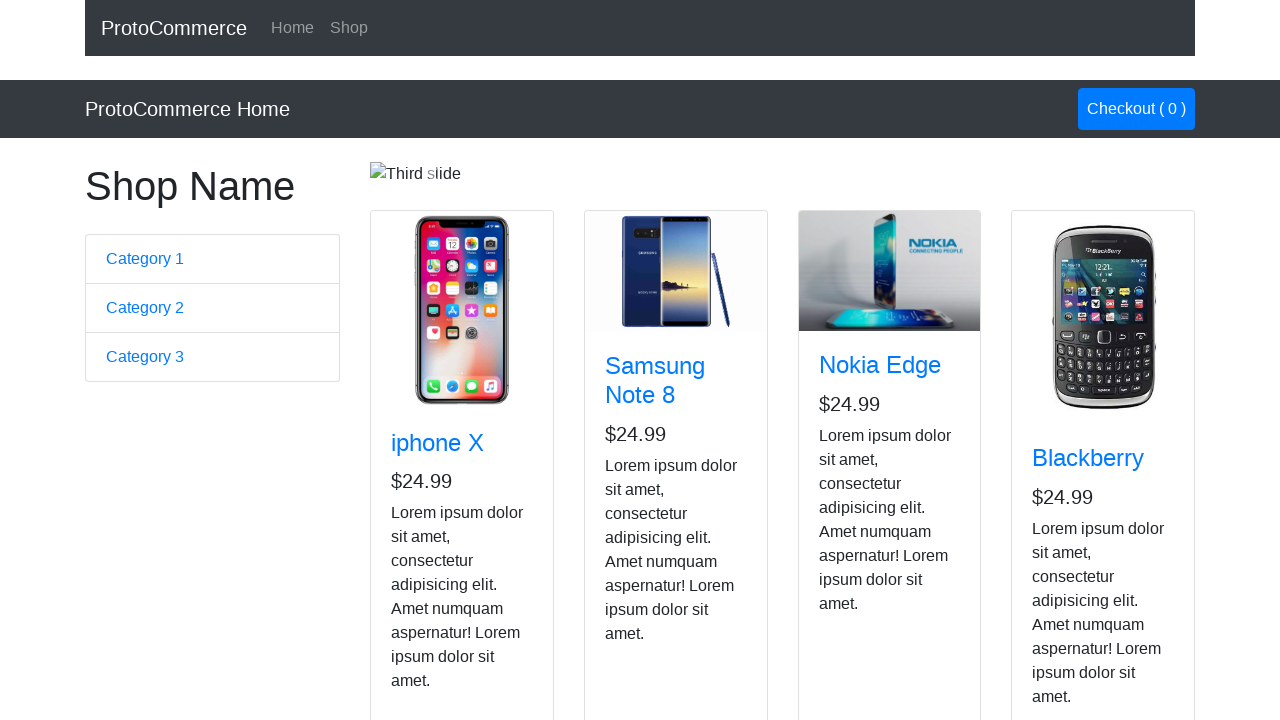

Clicked add to cart button for first product at (427, 528) on app-card:first-of-type button
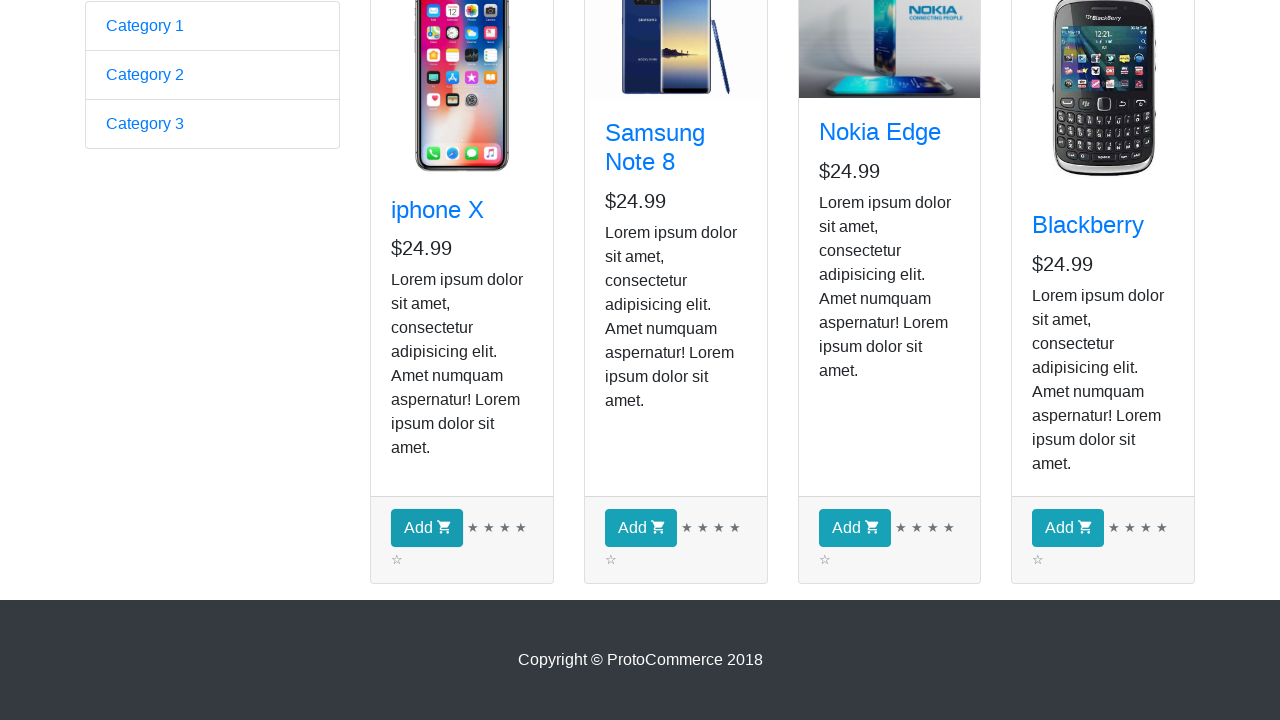

Cart button became available
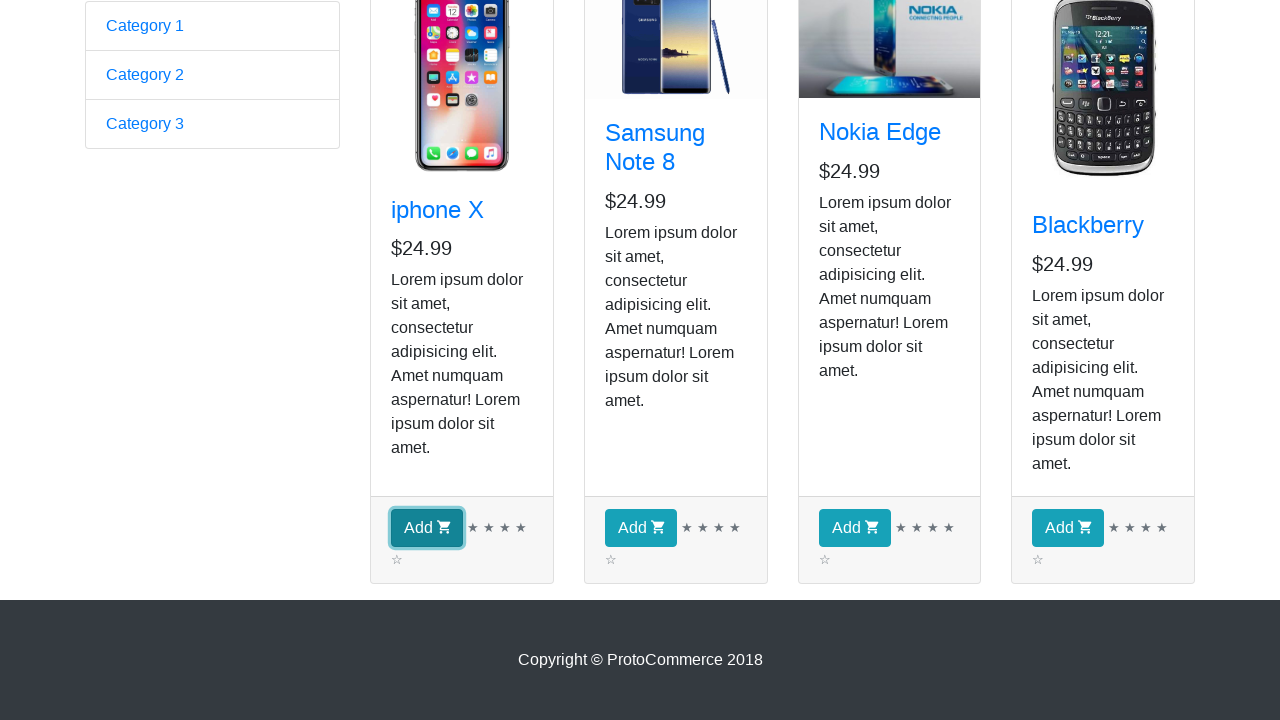

Clicked cart button to navigate to shopping cart page at (1136, 109) on a.nav-link.btn.btn-primary
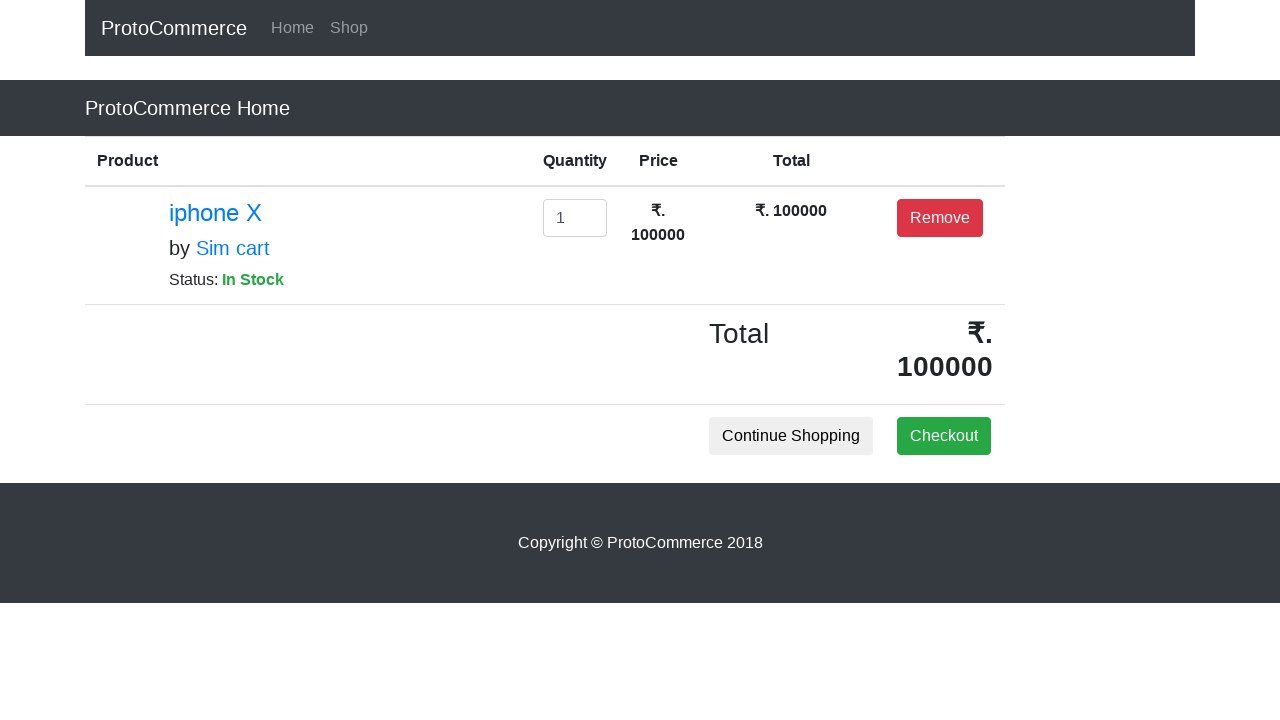

Clicked checkout button to proceed to checkout at (944, 436) on button:has-text('Checkout')
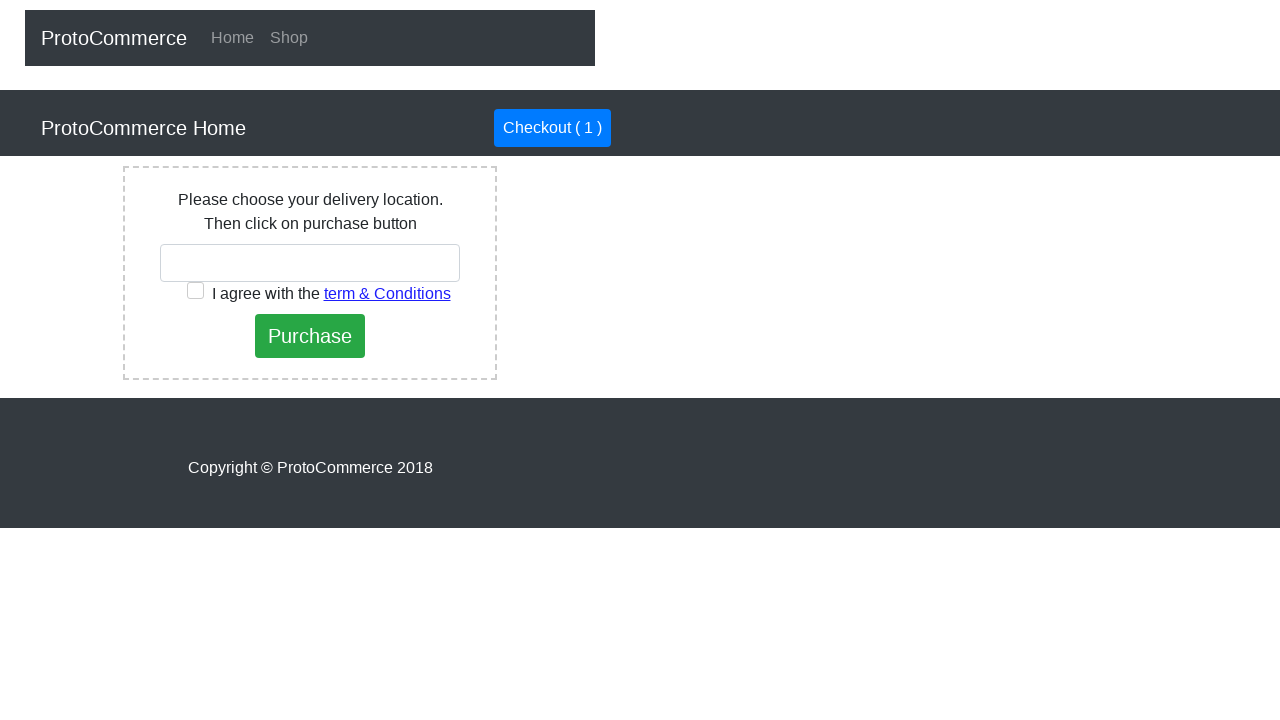

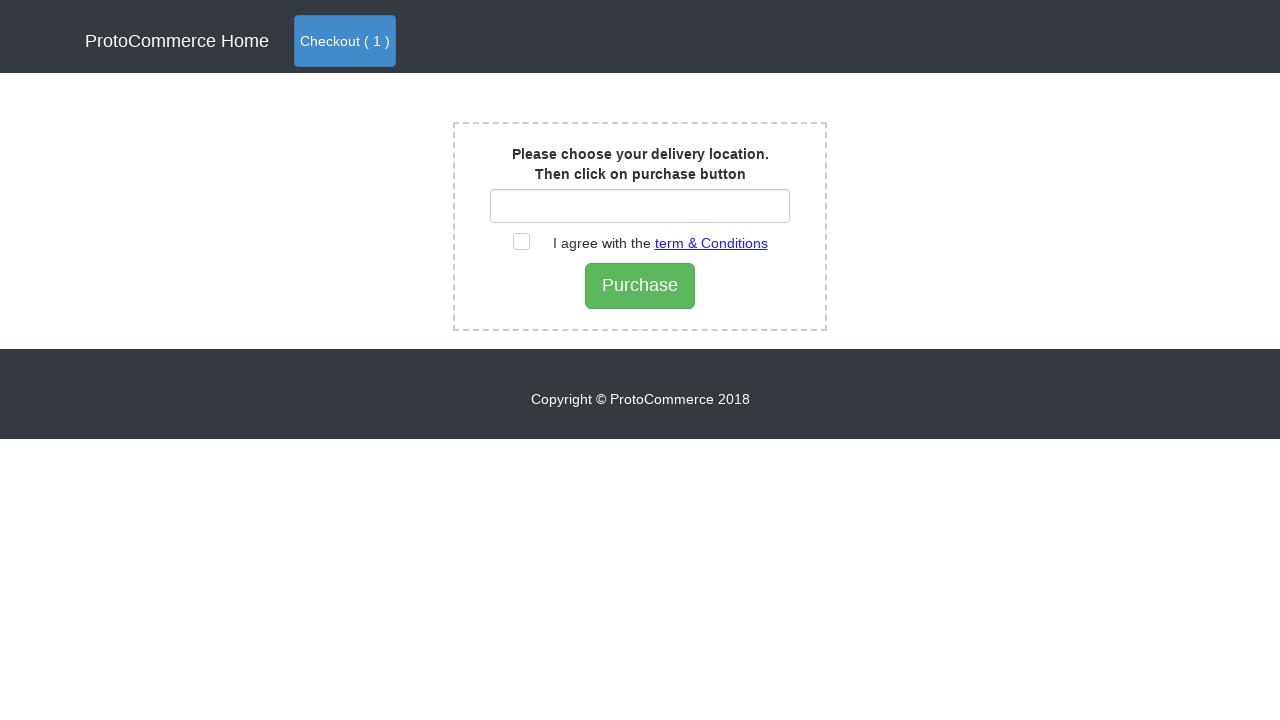